Tests adding multiple vegetable items (Carrot, Brocolli, Beetroot) to cart on an e-commerce practice site by iterating through product list and clicking ADD TO CART for matching items

Starting URL: https://rahulshettyacademy.com/seleniumPractise/

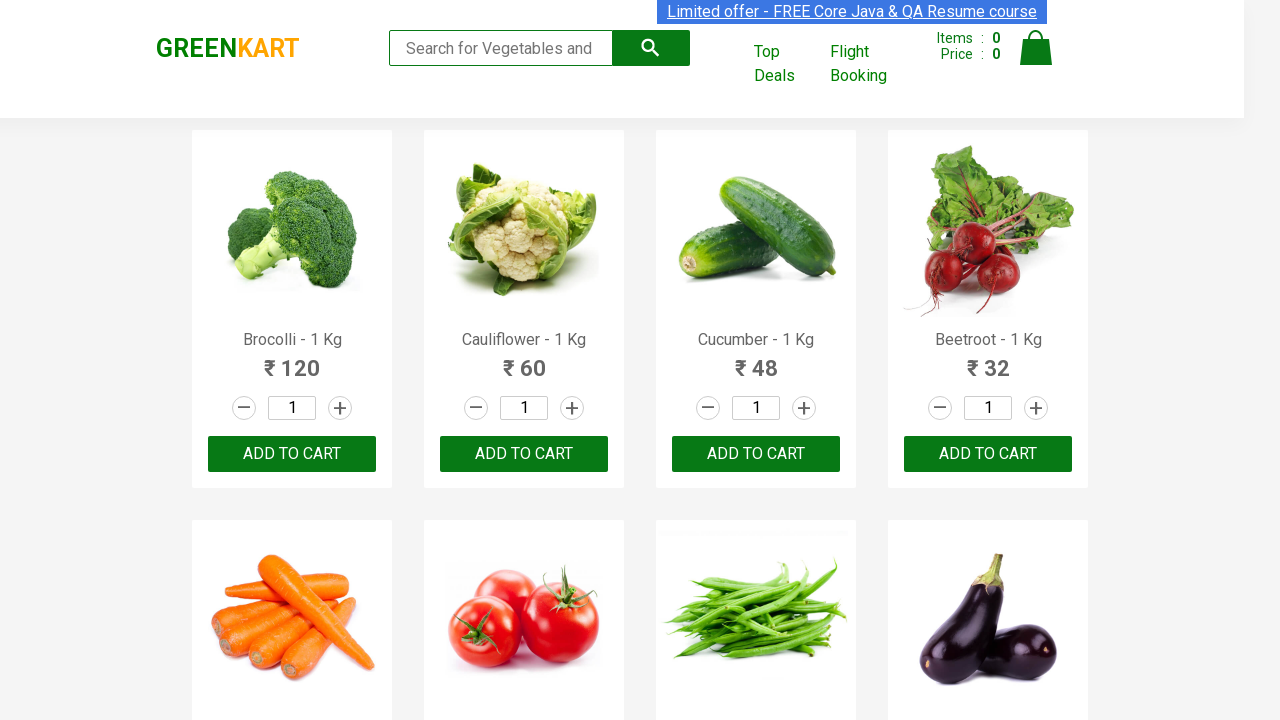

Waited for product names to load on the page
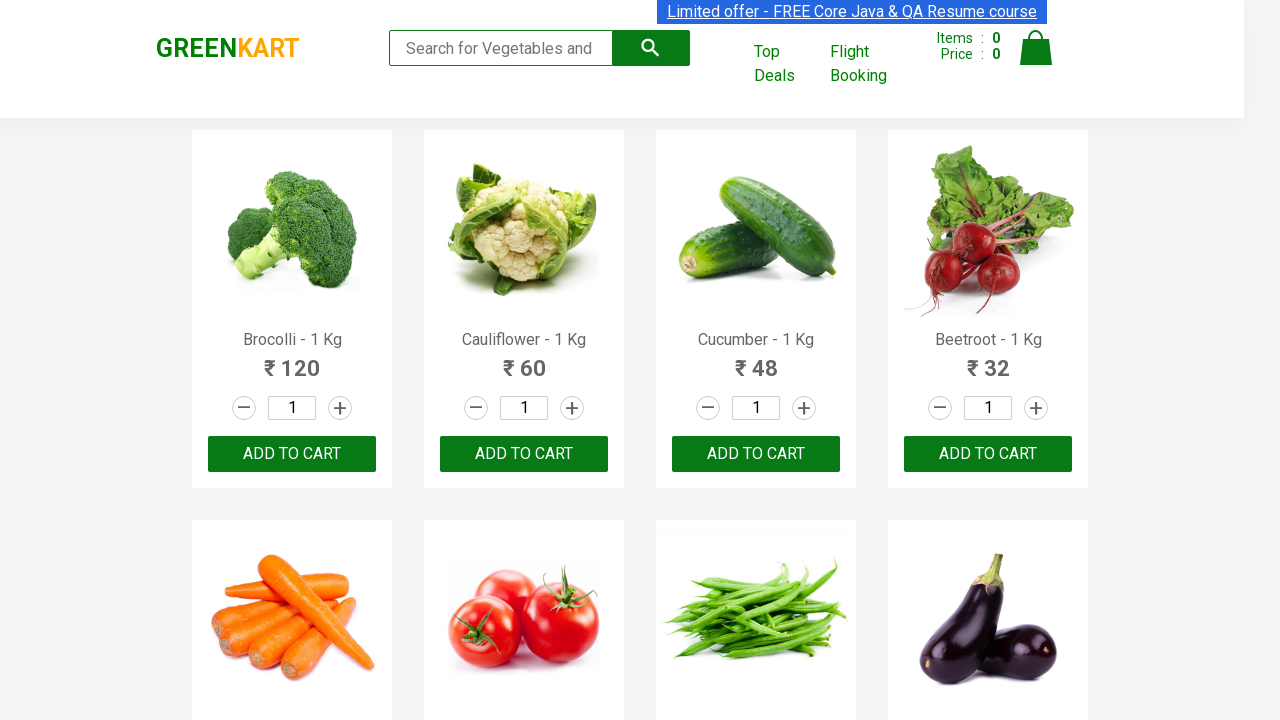

Retrieved all product name elements from the page
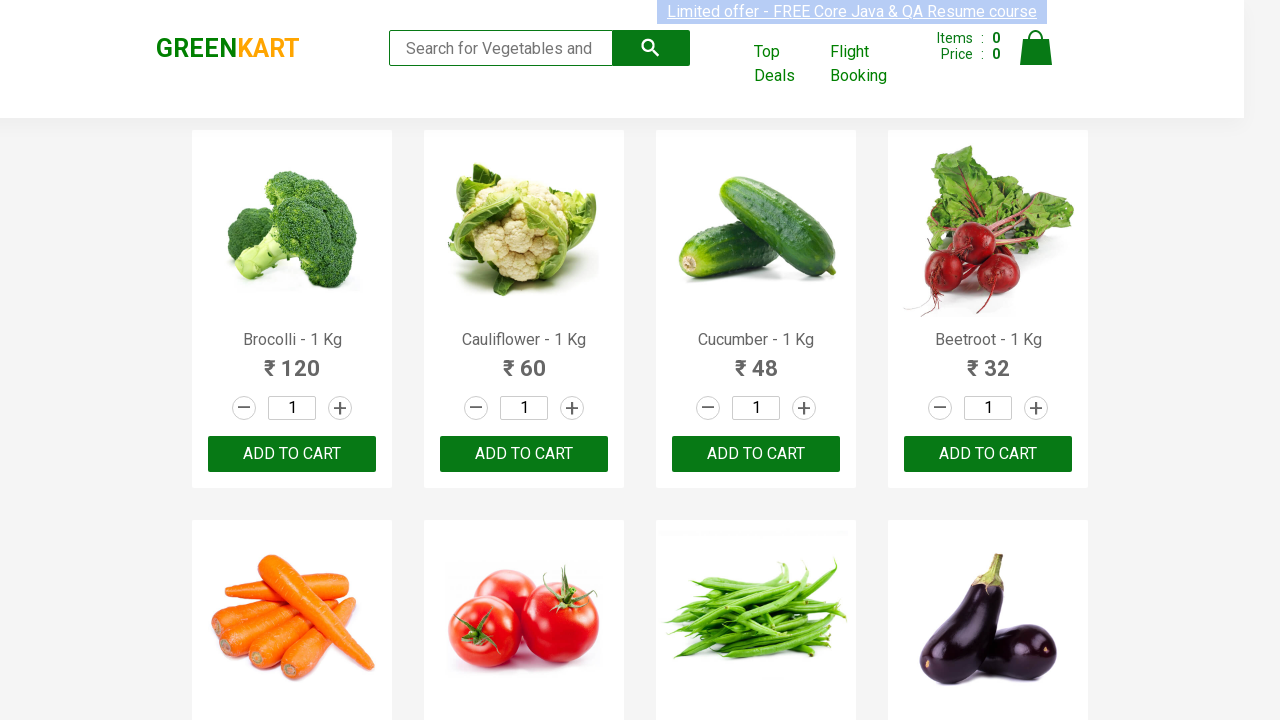

Clicked ADD TO CART button for Brocolli at (292, 454) on xpath=//button[text()='ADD TO CART'] >> nth=0
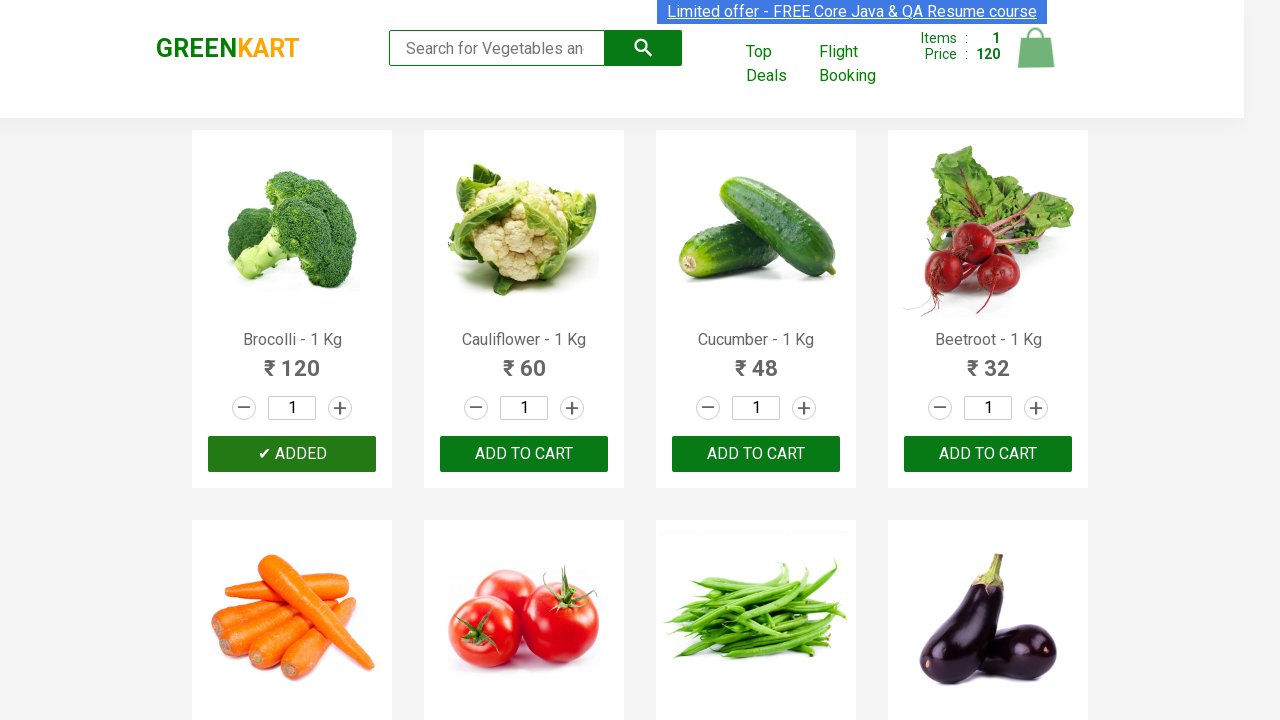

Clicked ADD TO CART button for Beetroot at (292, 360) on xpath=//button[text()='ADD TO CART'] >> nth=3
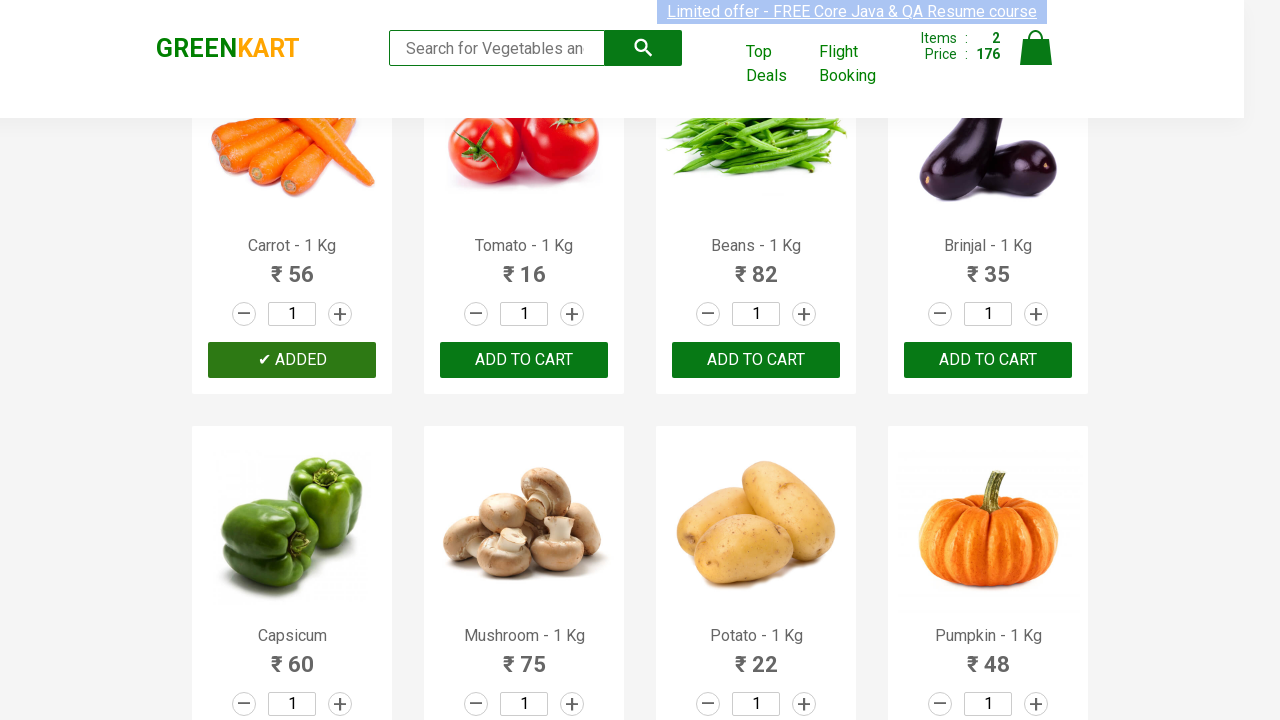

Clicked ADD TO CART button for Carrot at (756, 360) on xpath=//button[text()='ADD TO CART'] >> nth=4
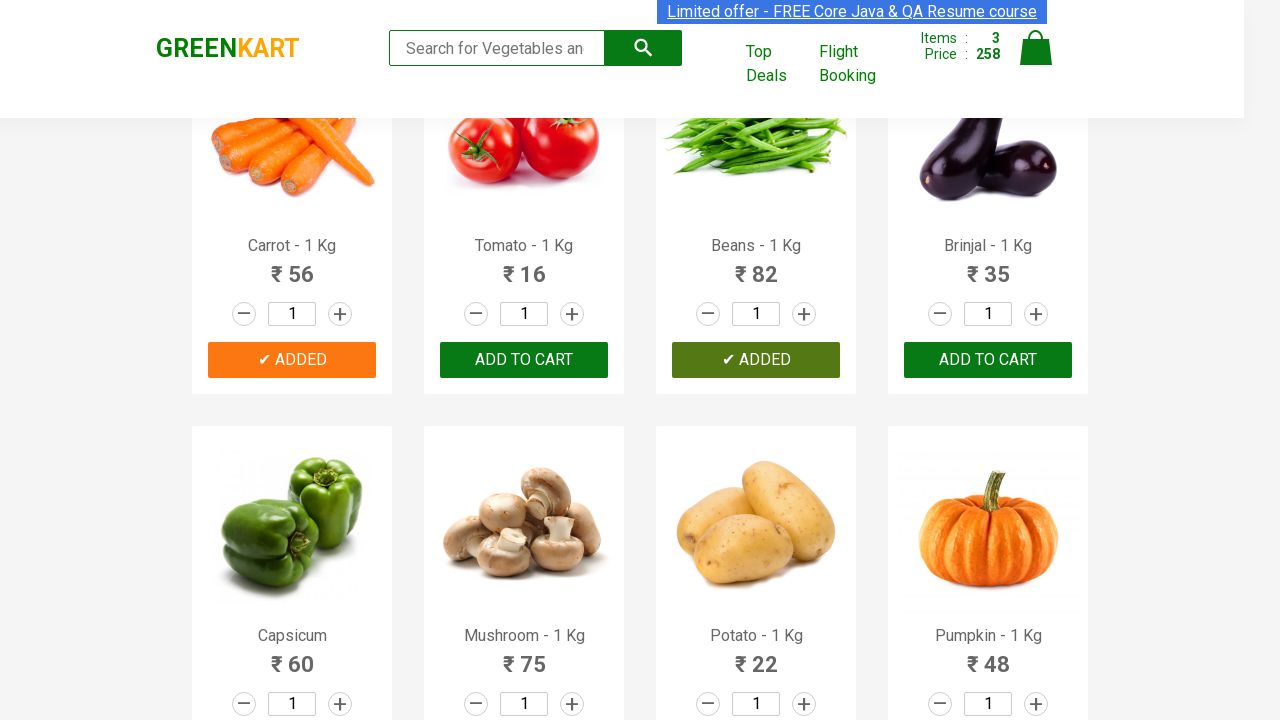

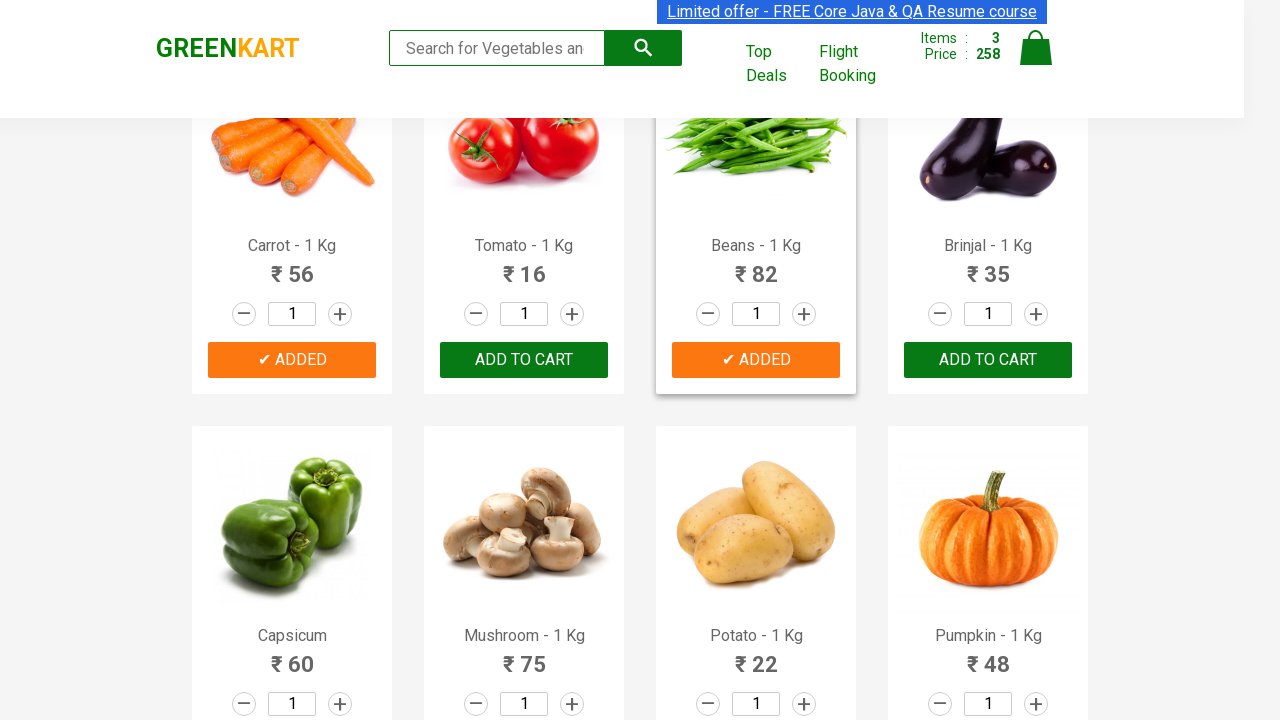